Tests handling of JavaScript alert dialog by clicking the alert button and accepting it

Starting URL: https://the-internet.herokuapp.com/javascript_alerts

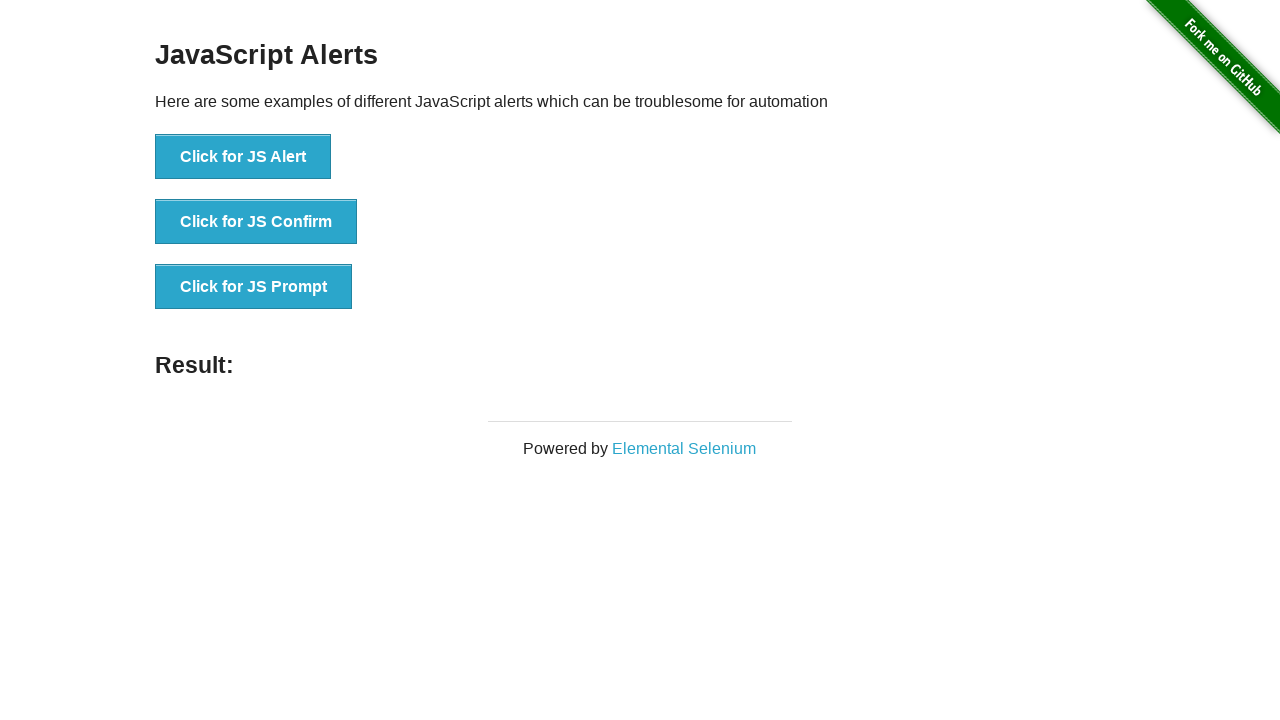

Clicked JS Alert button to trigger alert dialog at (243, 157) on xpath=//button[contains(text(),'Click for JS Alert')]
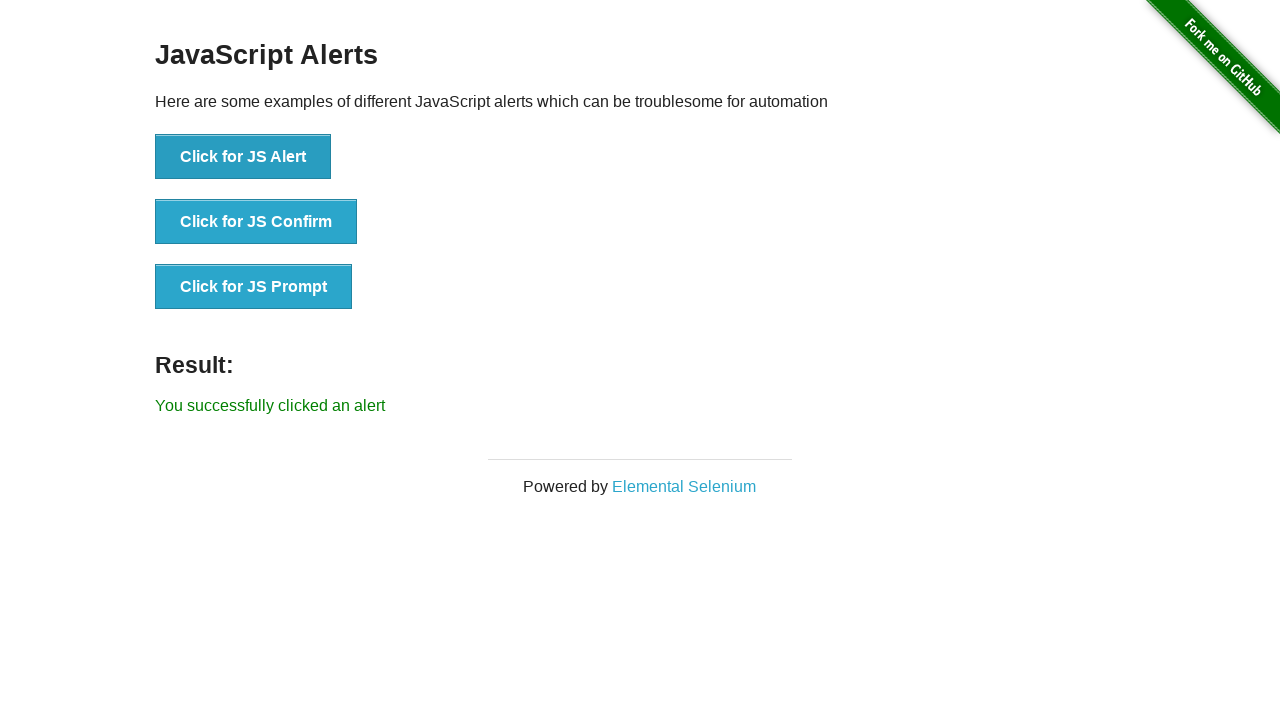

Registered dialog handler to accept alerts
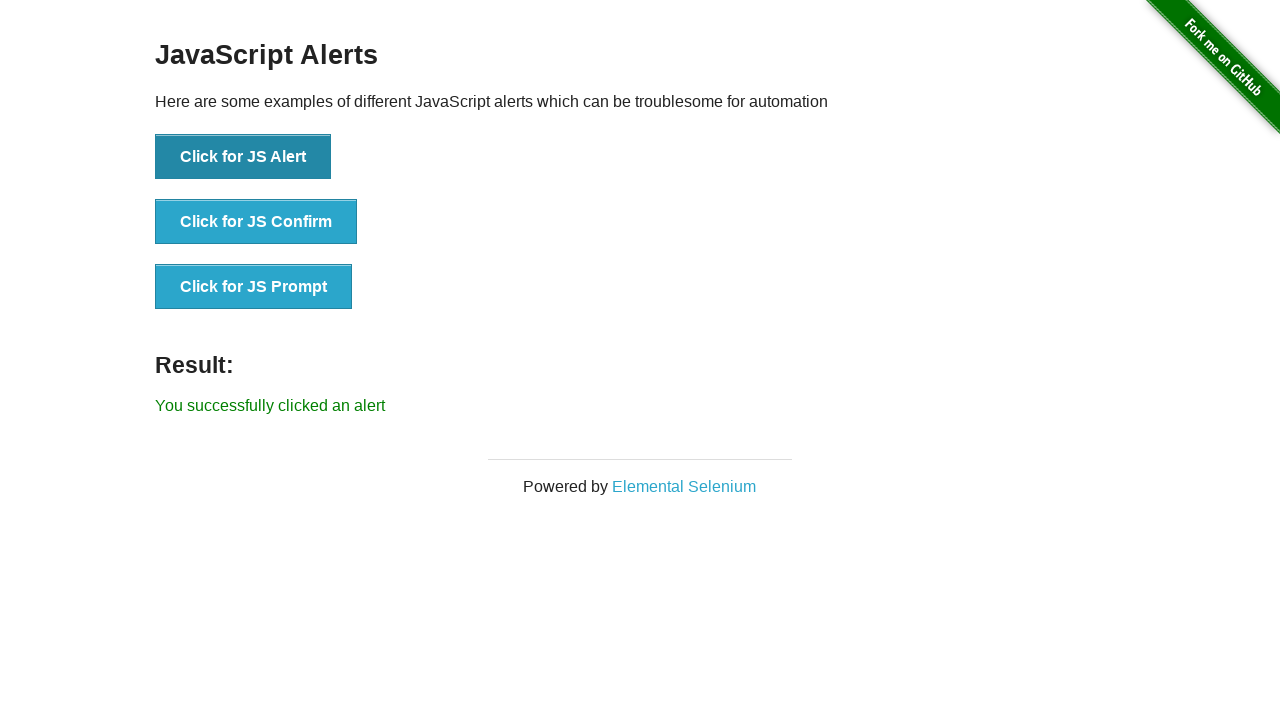

Clicked JS Alert button again to trigger and auto-accept alert at (243, 157) on xpath=//button[contains(text(),'Click for JS Alert')]
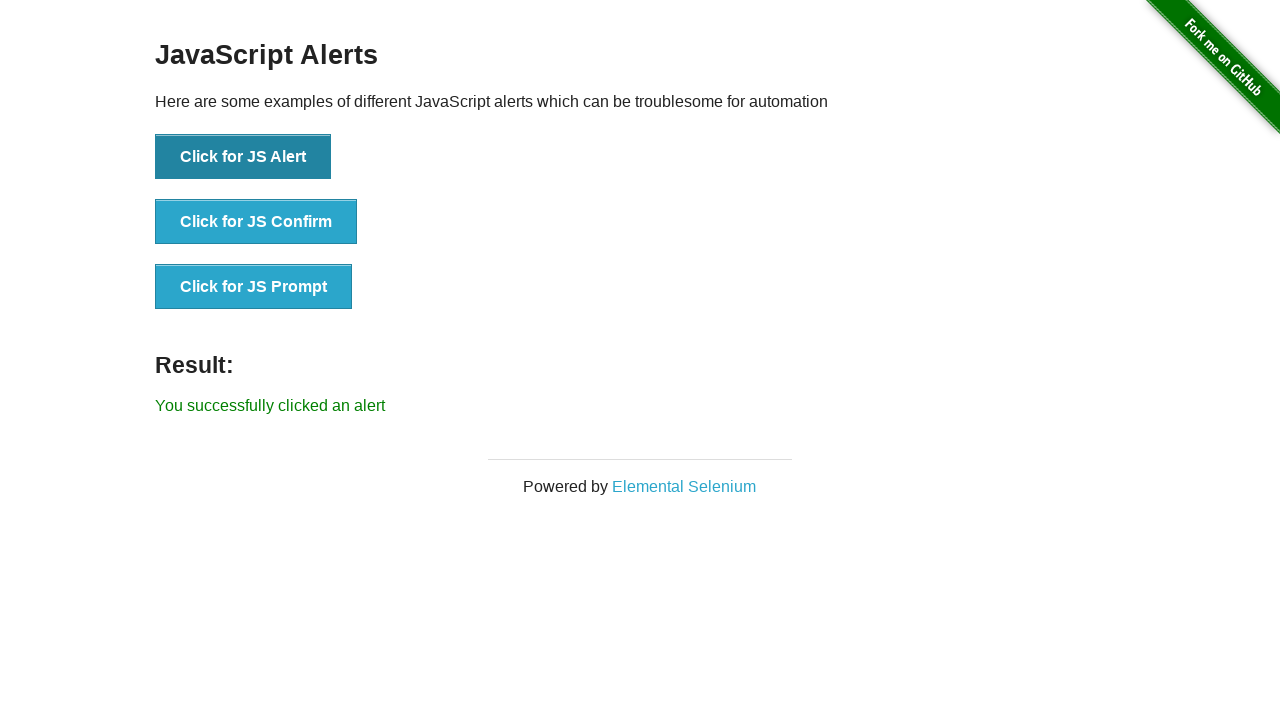

Result message element appeared after accepting alert
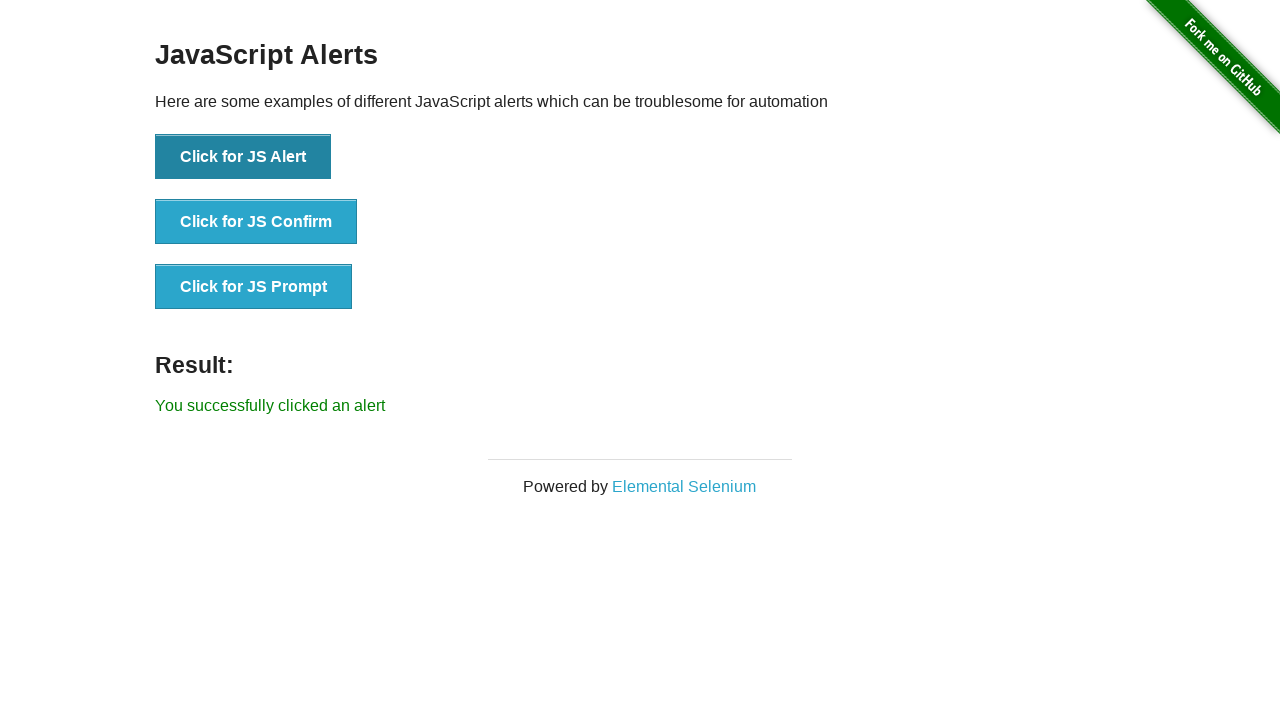

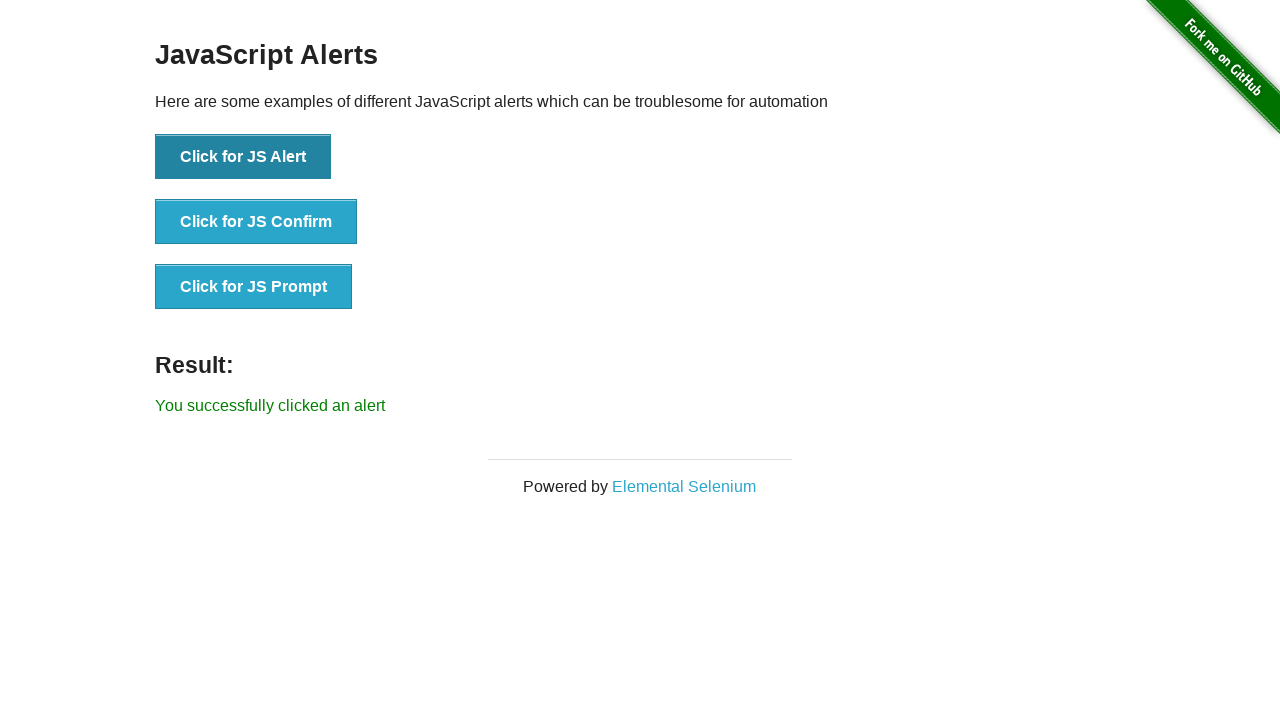